Tests auto-suggestive dropdown functionality by typing a partial country name, selecting "India" from suggestions, and then tests checkbox selection by clicking a checkbox and verifying its state changes.

Starting URL: https://rahulshettyacademy.com/dropdownsPractise/

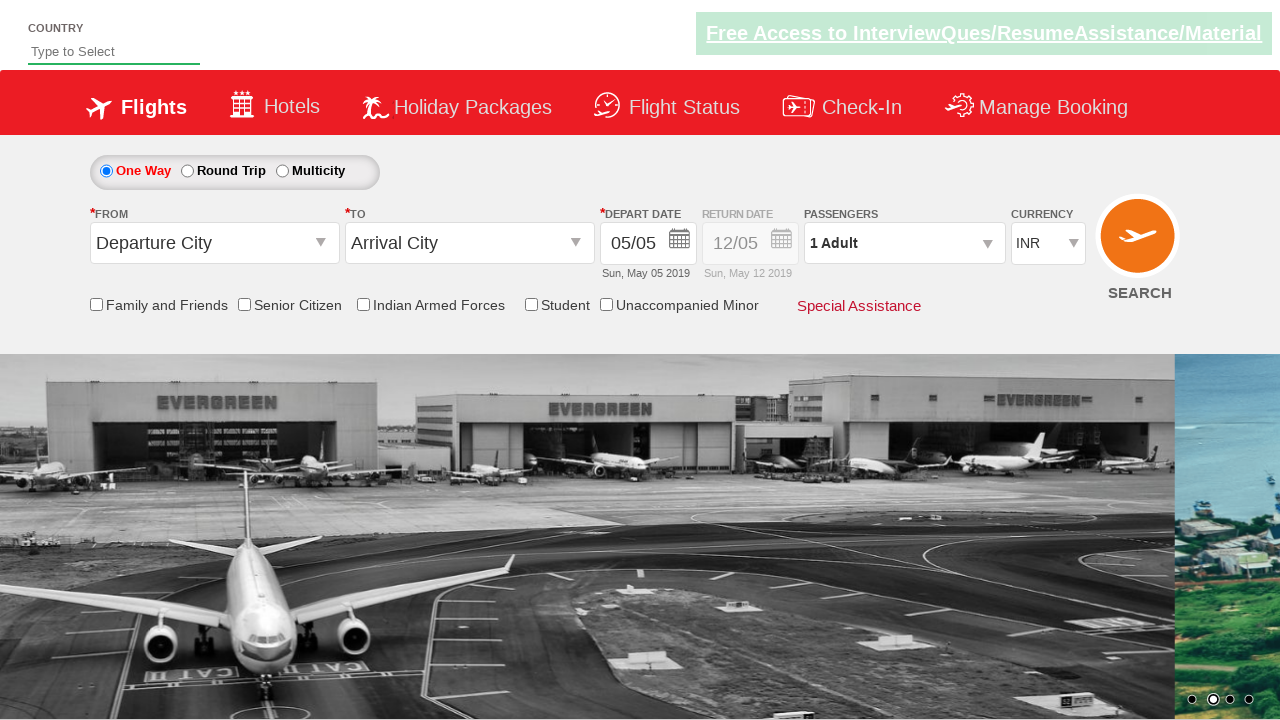

Typed 'ind' into the auto-suggest field on #autosuggest
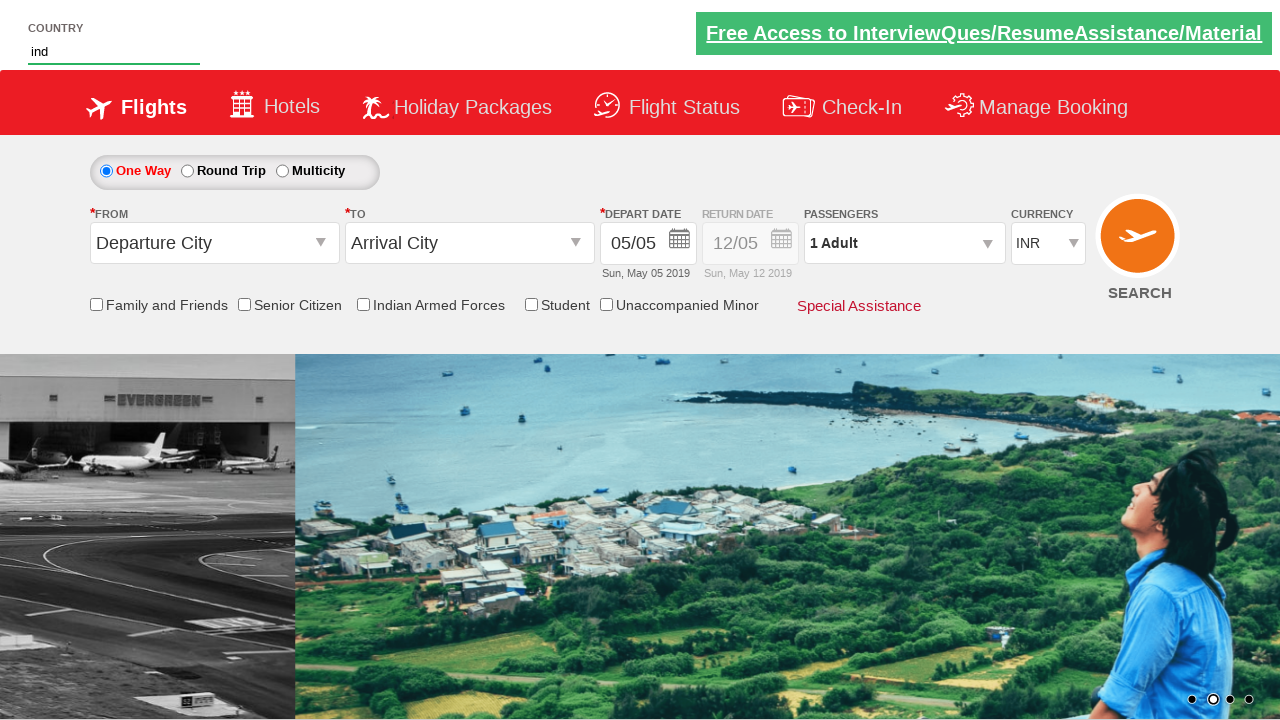

Auto-suggest dropdown suggestions appeared
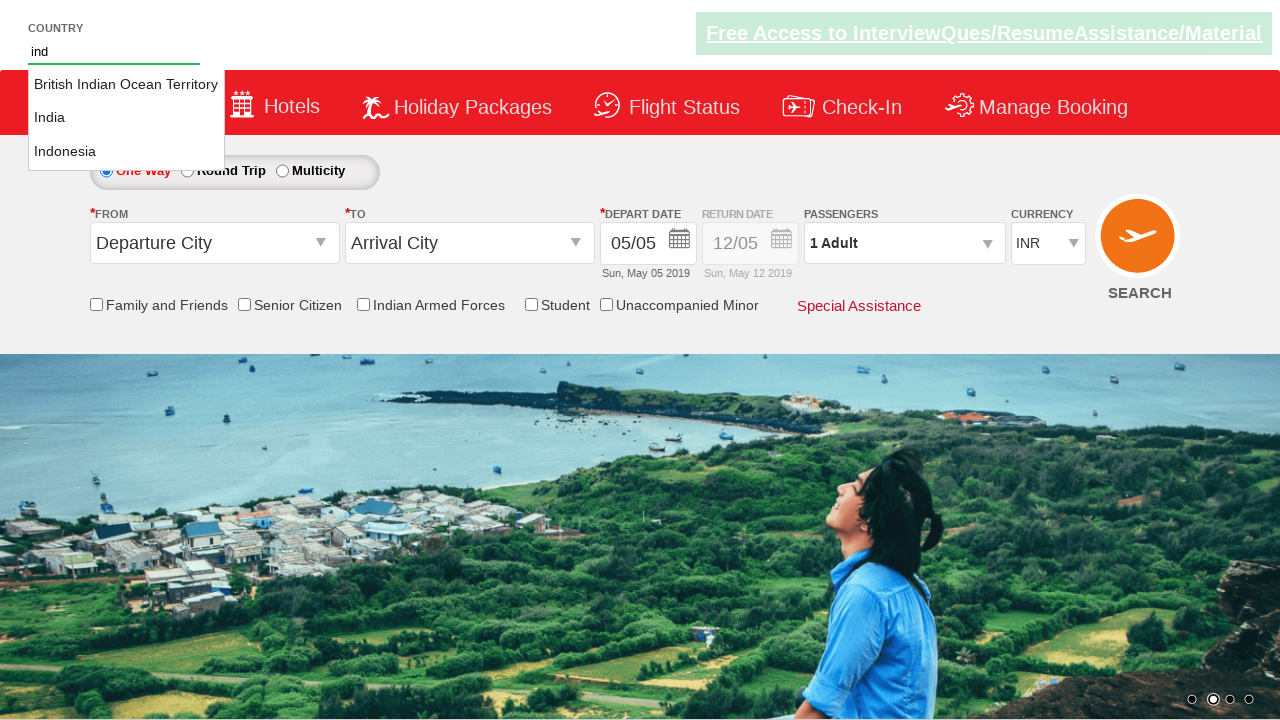

Selected 'India' from the auto-suggest dropdown at (126, 118) on li.ui-menu-item a:text-is('India')
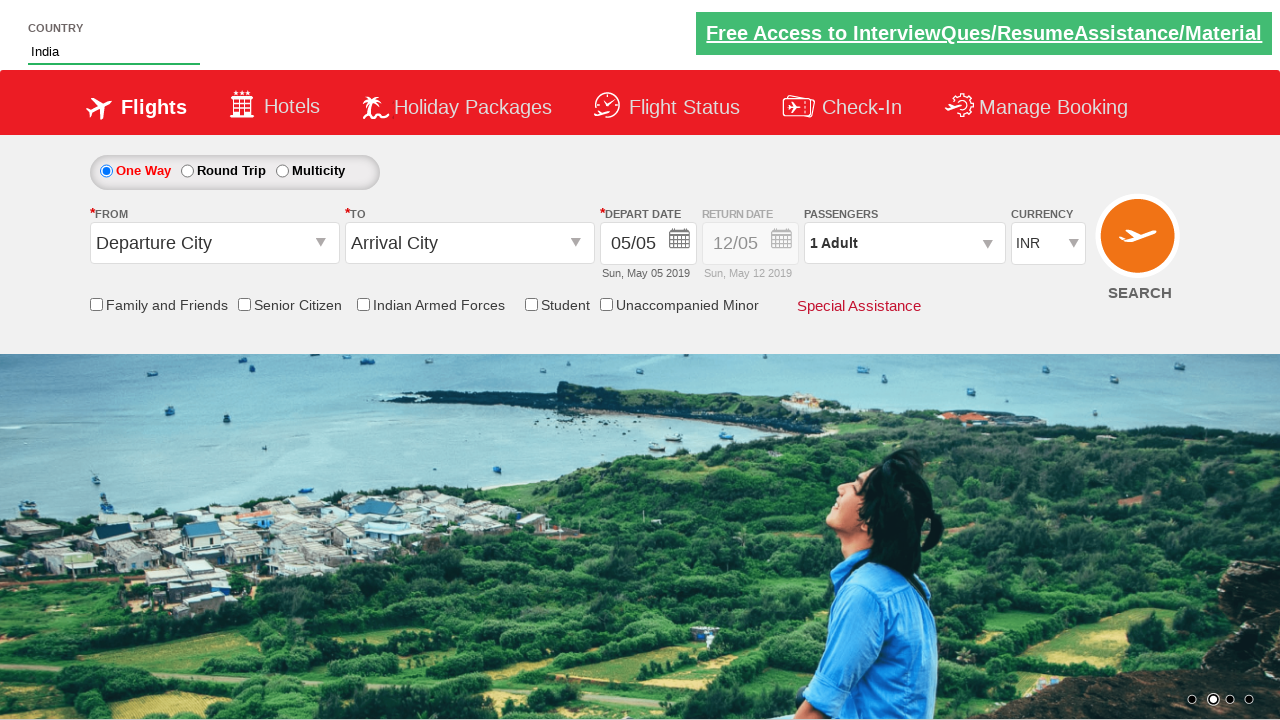

Clicked the friends and family checkbox at (96, 304) on input[id*='friendsandfamily']
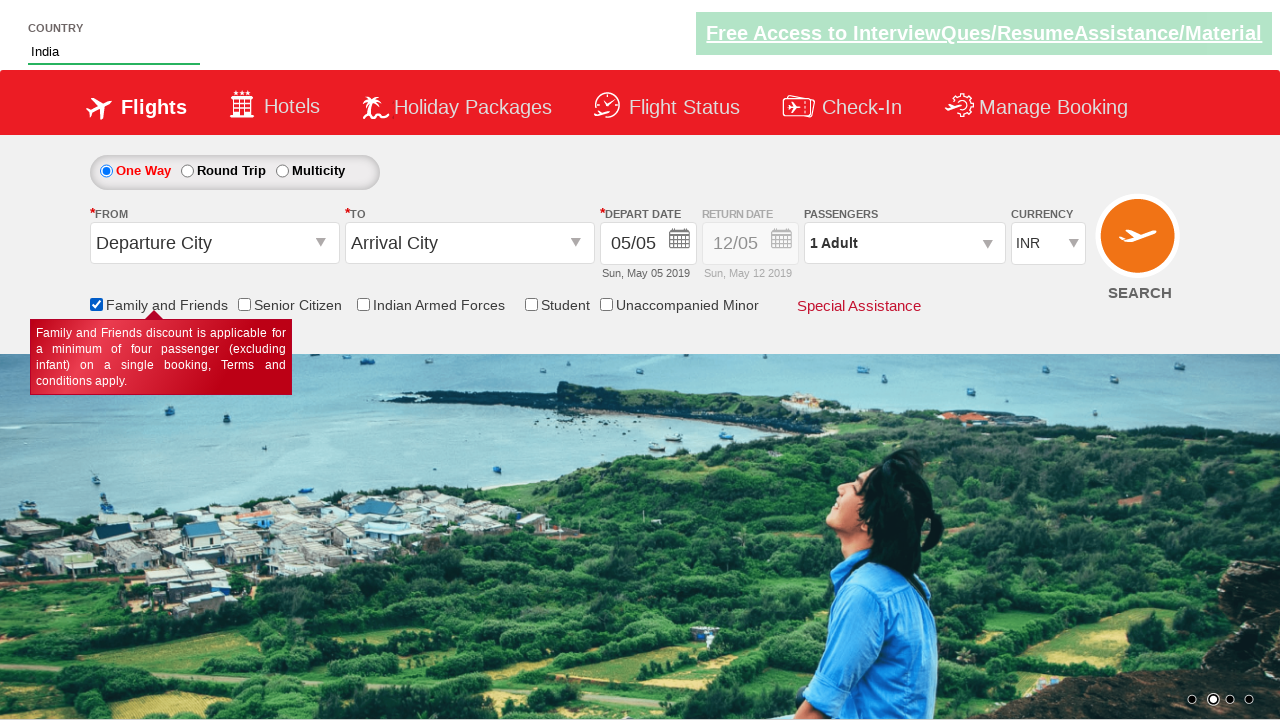

Verified that the friends and family checkbox is now selected
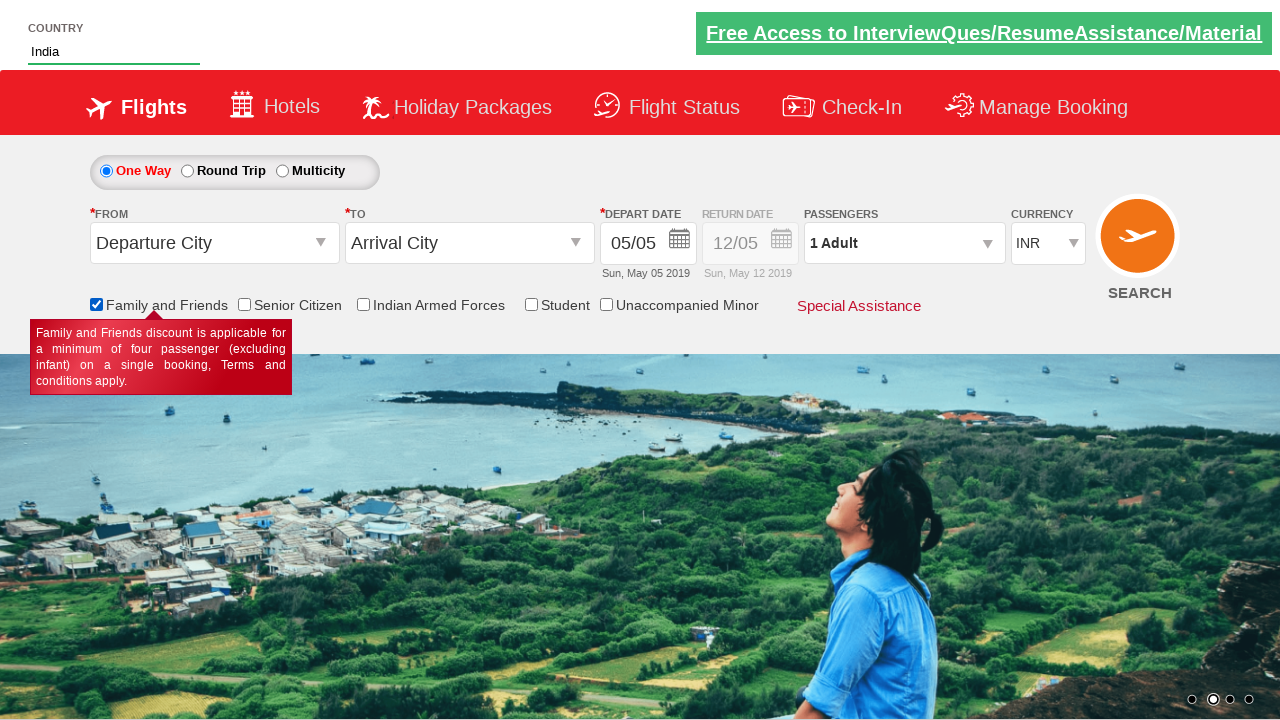

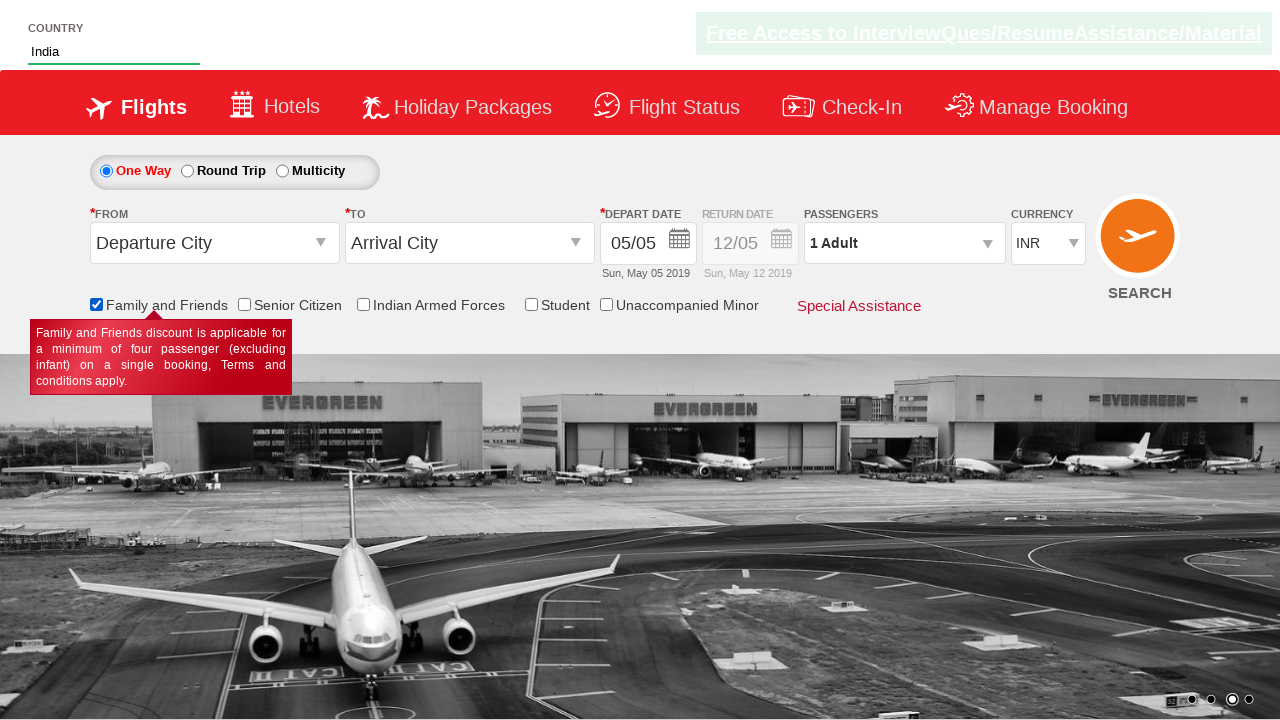